Tests dynamic page where element is hidden initially, clicking Start button and waiting for the hidden element to become visible

Starting URL: http://the-internet.herokuapp.com/dynamic_loading/1

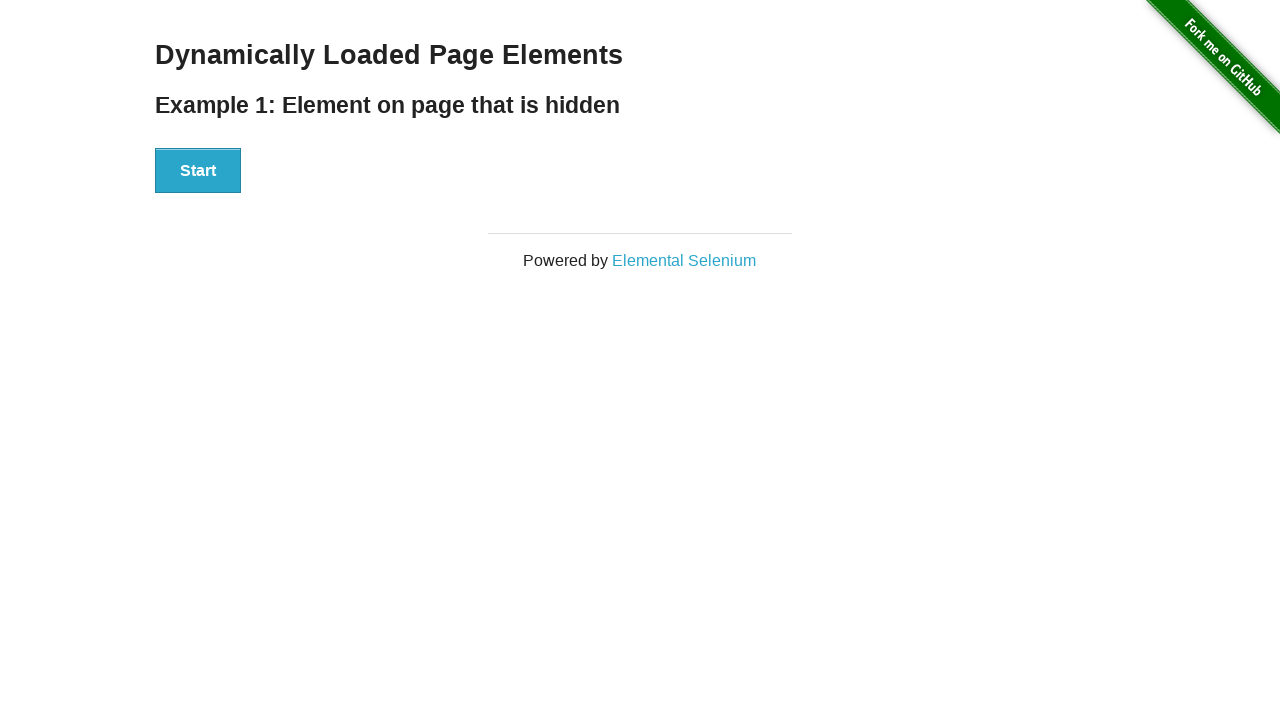

Clicked Start button to trigger element reveal at (198, 171) on #start button
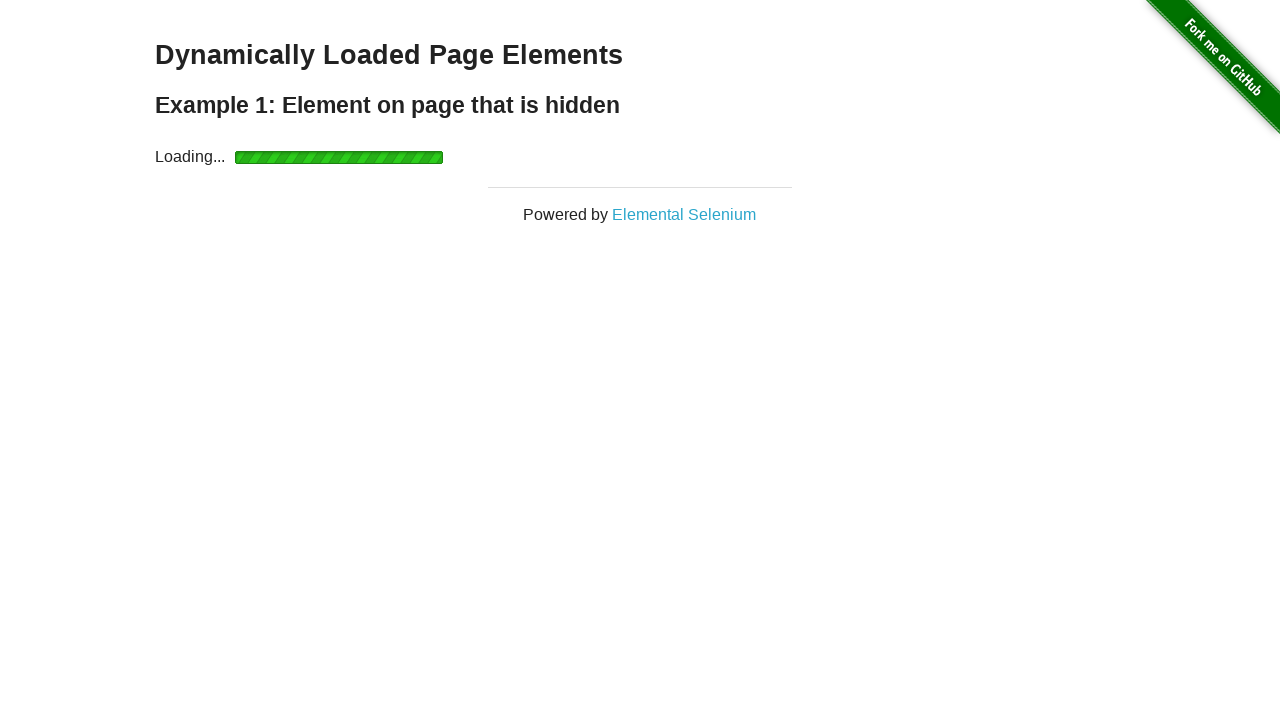

Waited for finish element to become visible
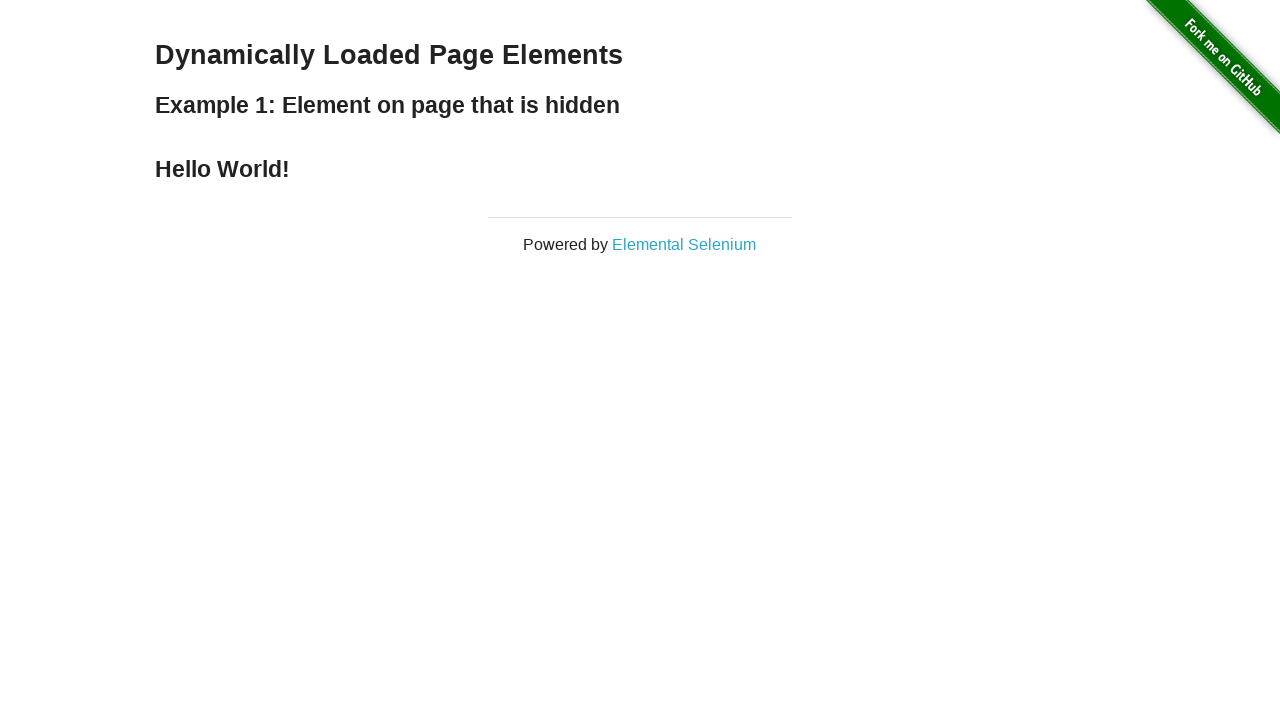

Verified finish element is visible
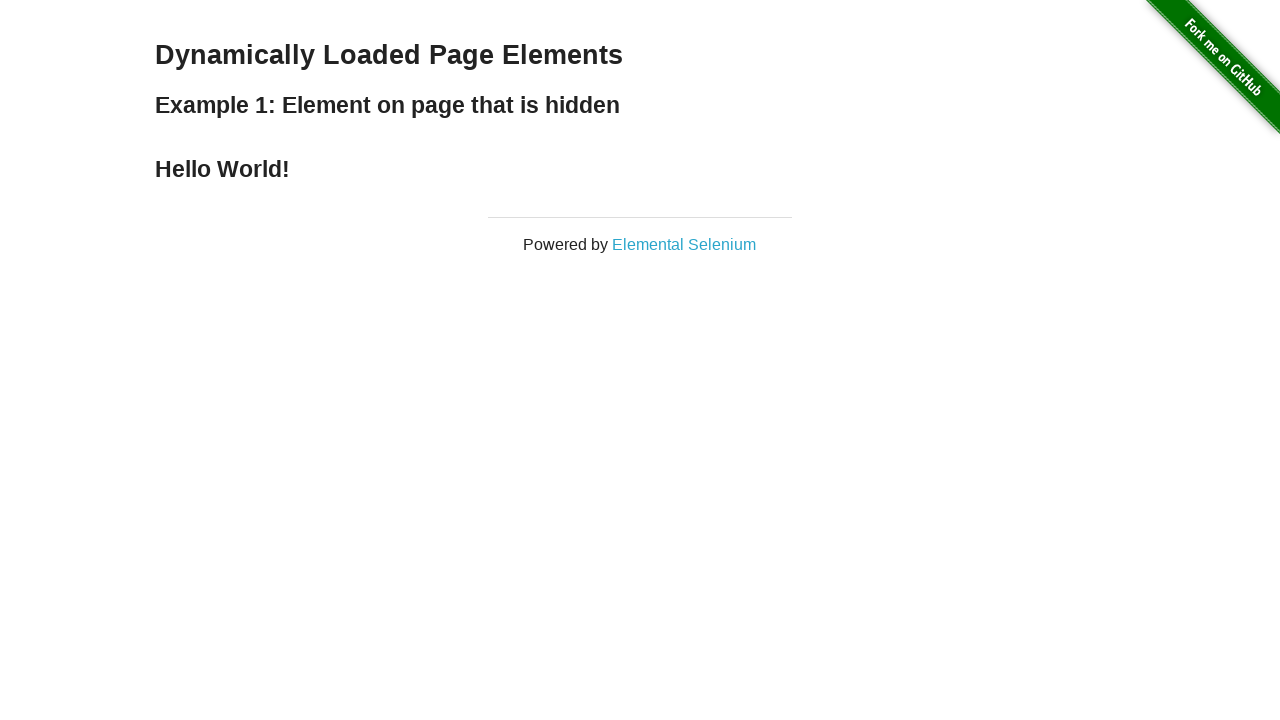

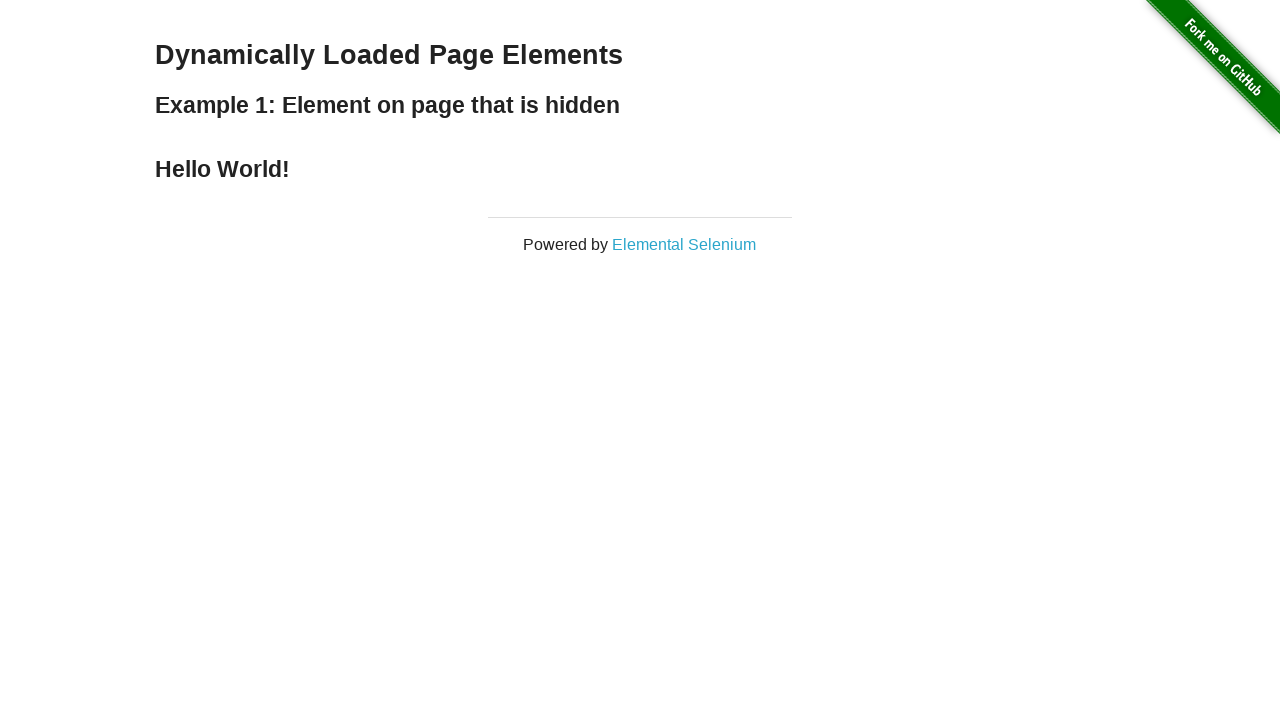